Tests double-click functionality on W3Schools tryit editor by switching to iframe and double-clicking on a paragraph element

Starting URL: https://www.w3schools.com/jsref/tryit.asp?filename=tryjsref_ondblclick

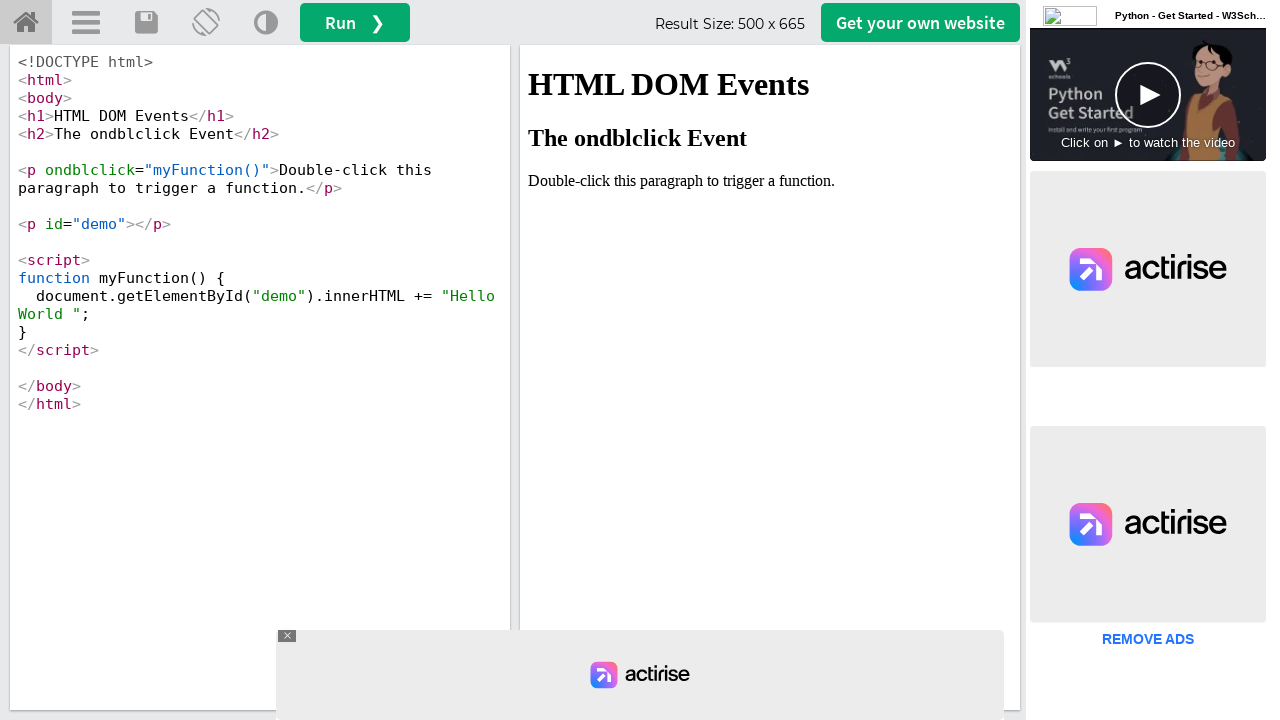

Switched to iframeResult iframe containing the demo
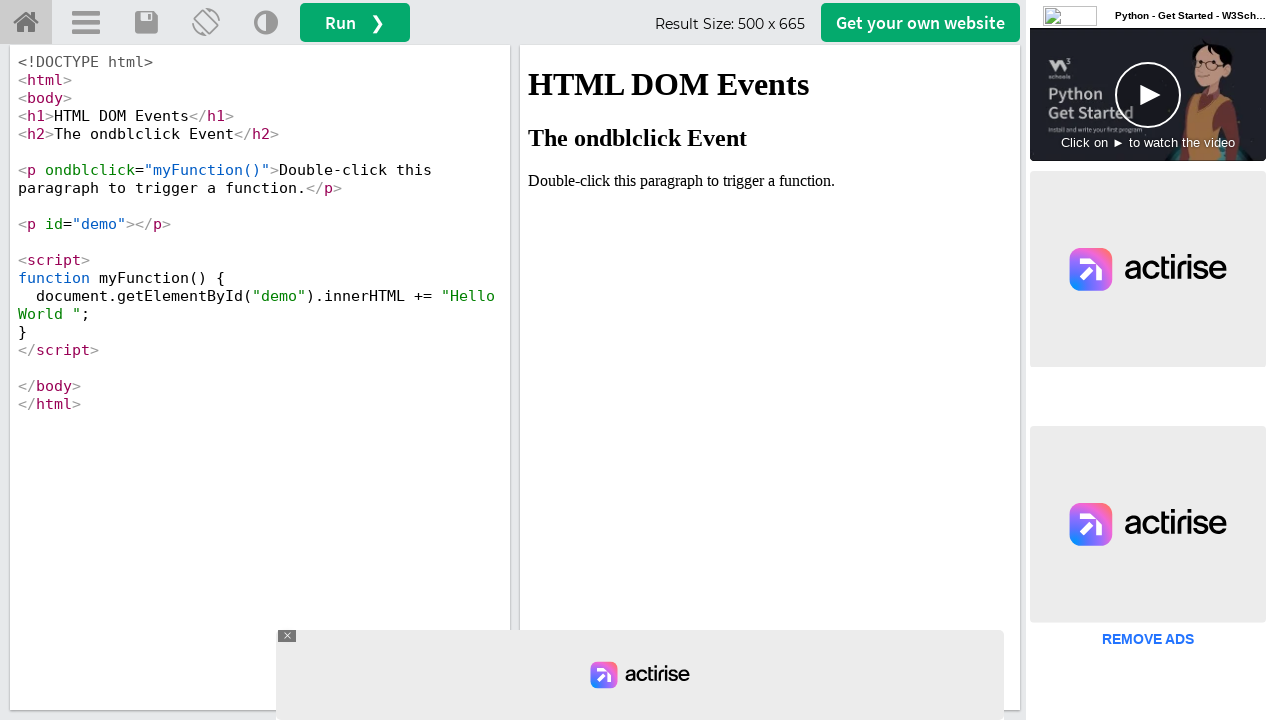

Double-clicked on paragraph element containing 'Double' text at (770, 181) on xpath=//p[contains(text(),'Double')]
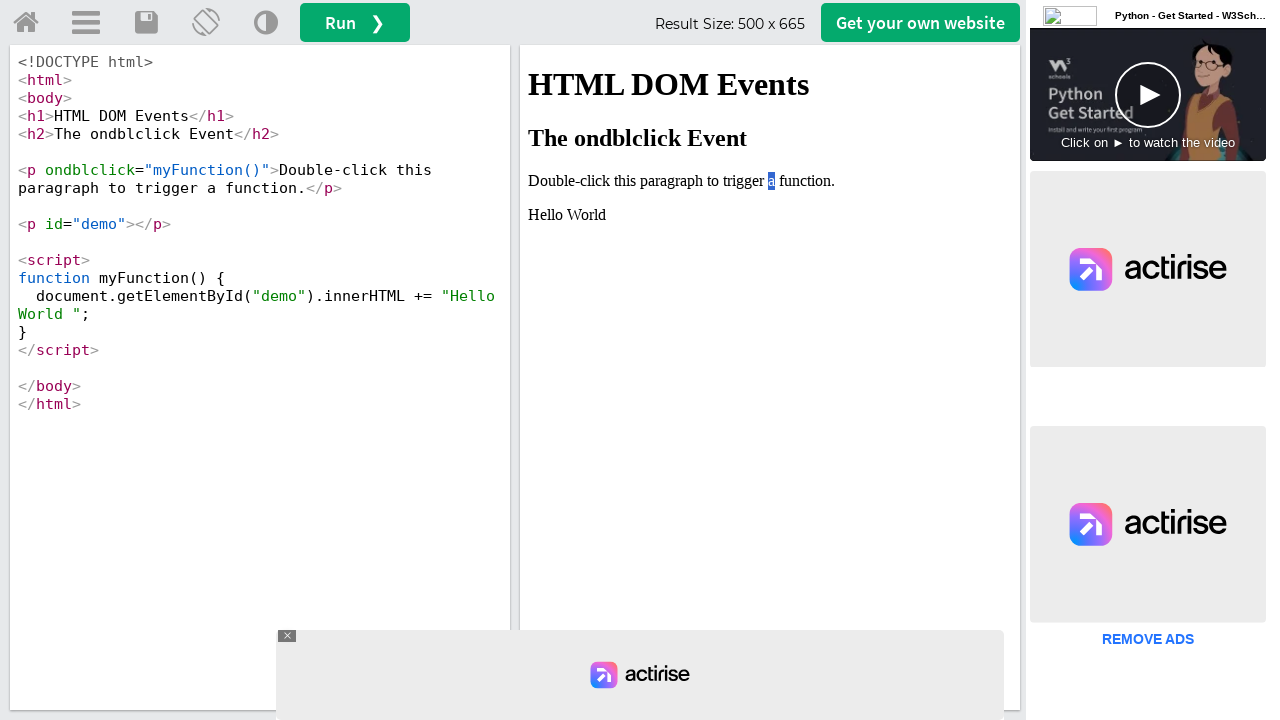

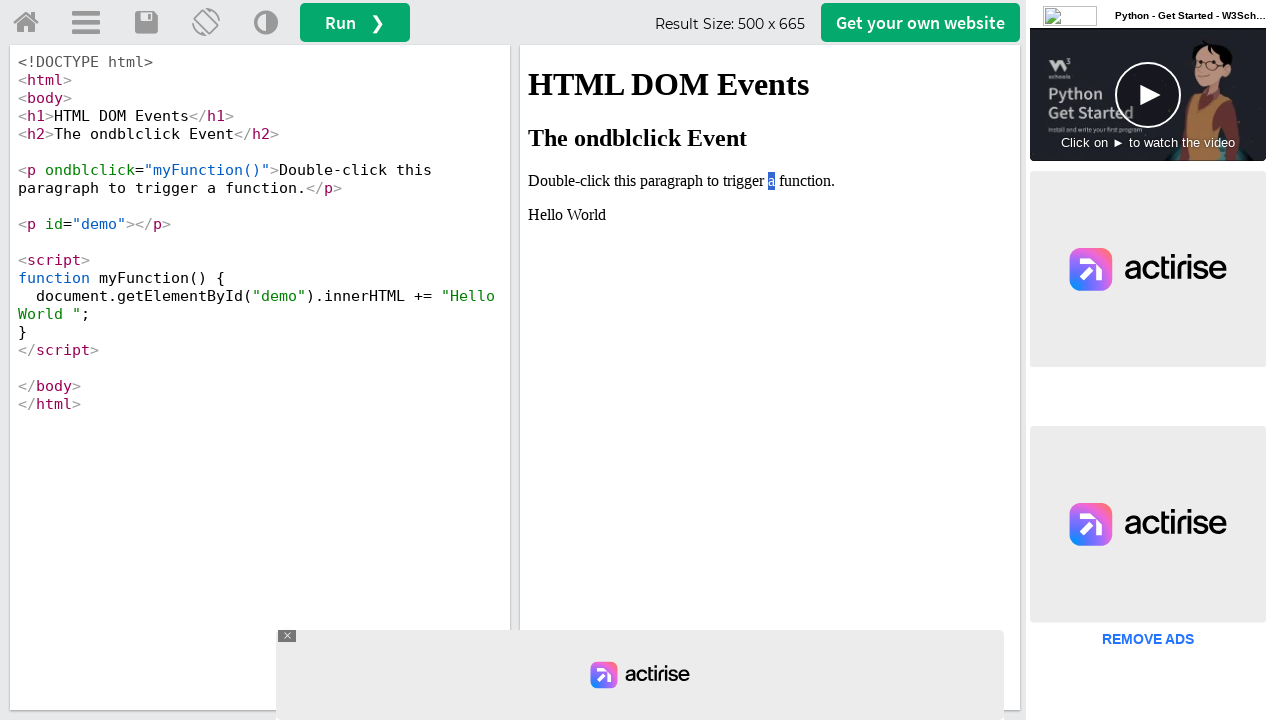